Tests that Shift+Tab navigates backwards through focusable elements by tabbing forward 5 times, then backward once, then forward again.

Starting URL: https://example.com

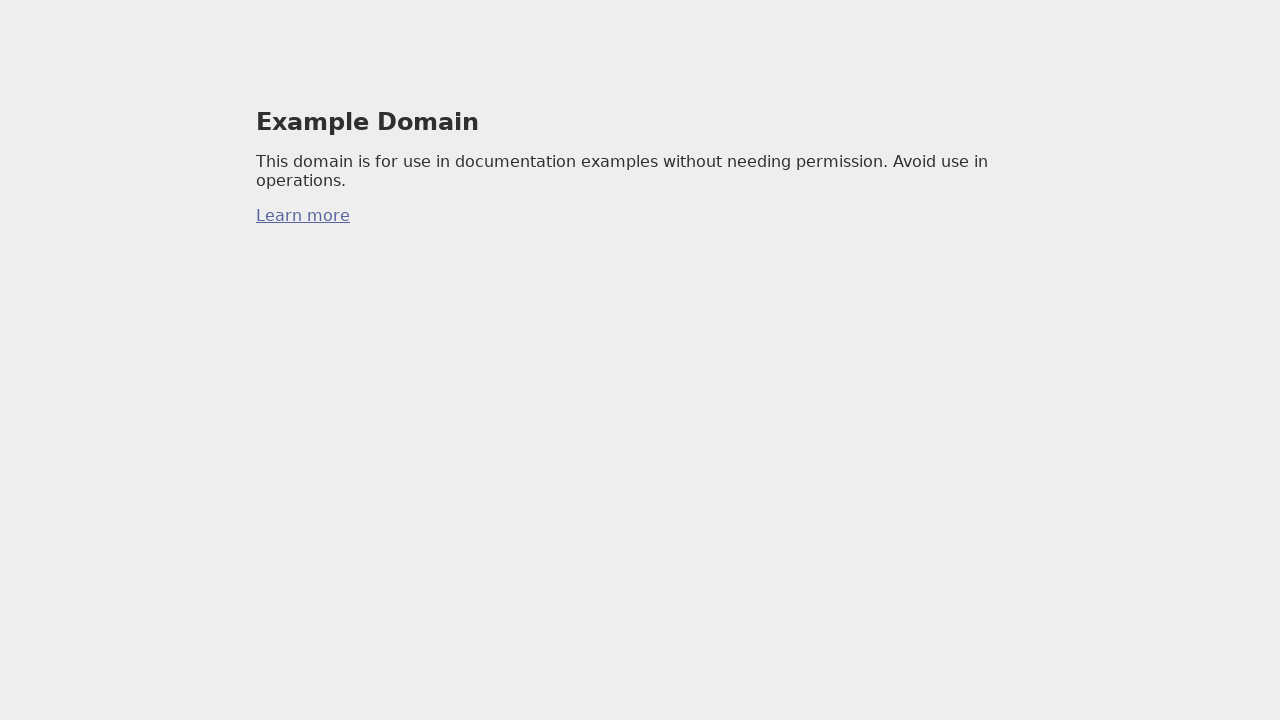

Page loaded (domcontentloaded)
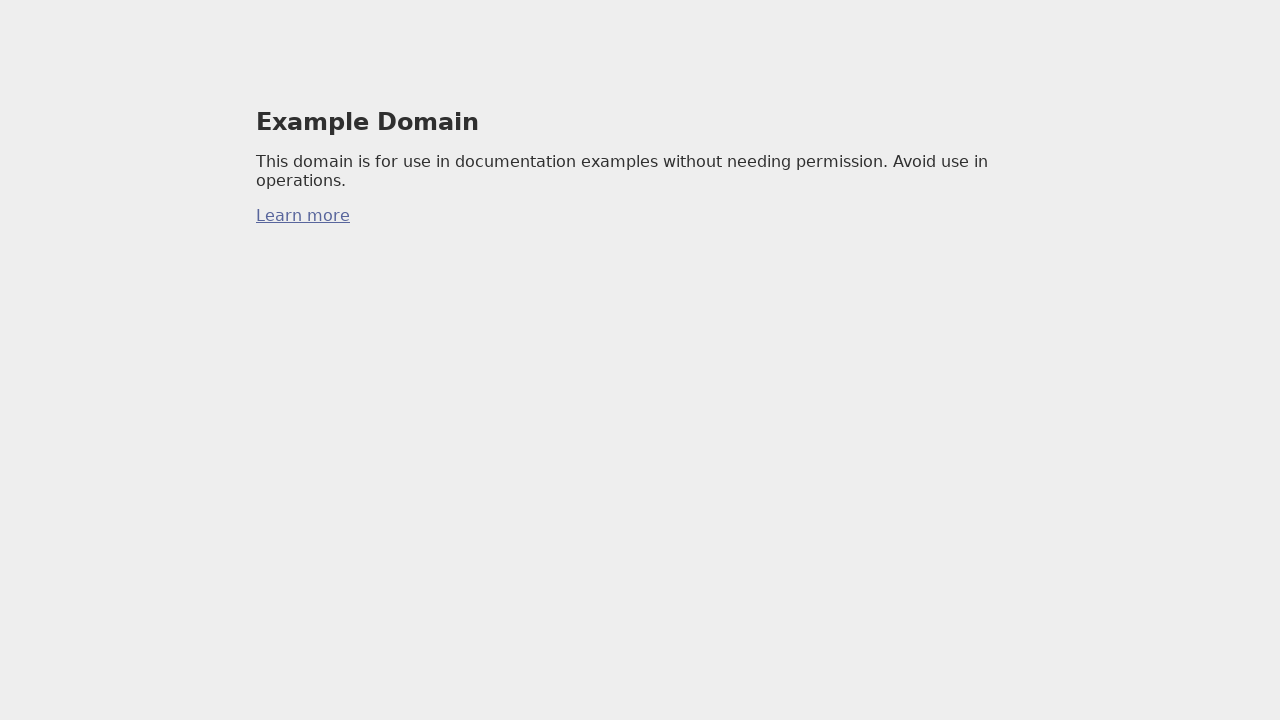

Pressed Tab to navigate forward (iteration 1 of 5)
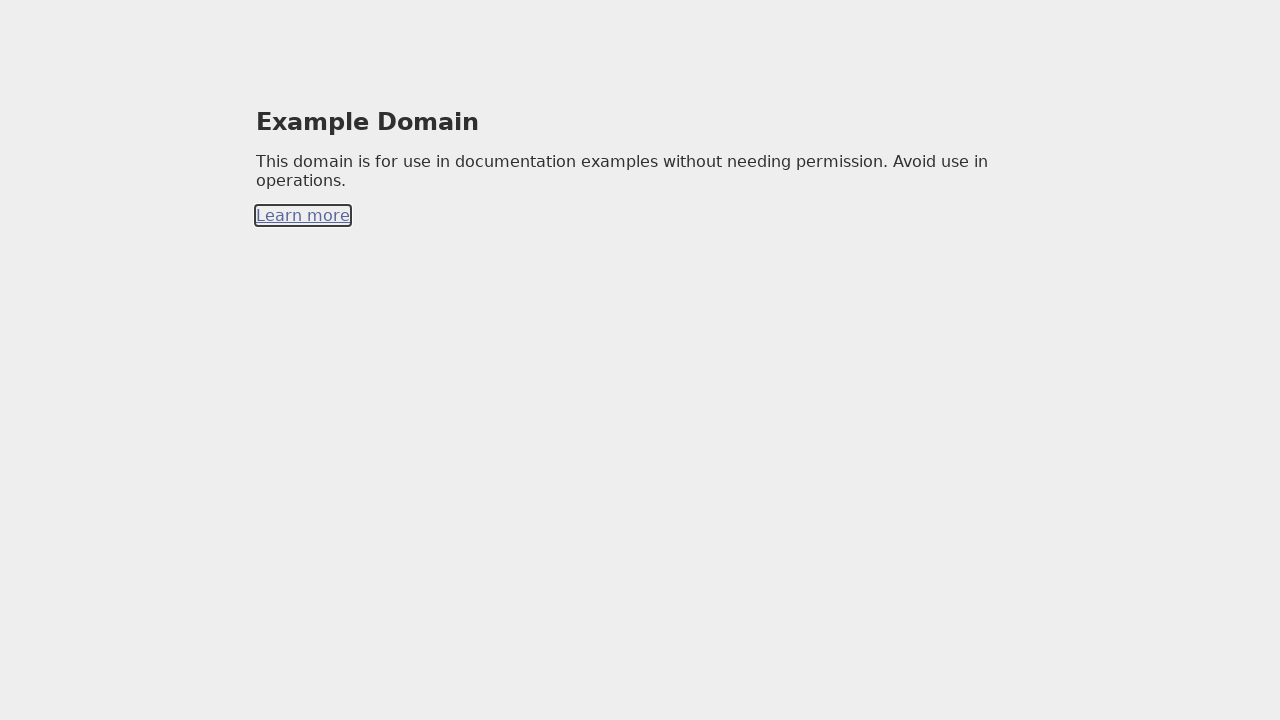

Pressed Tab to navigate forward (iteration 2 of 5)
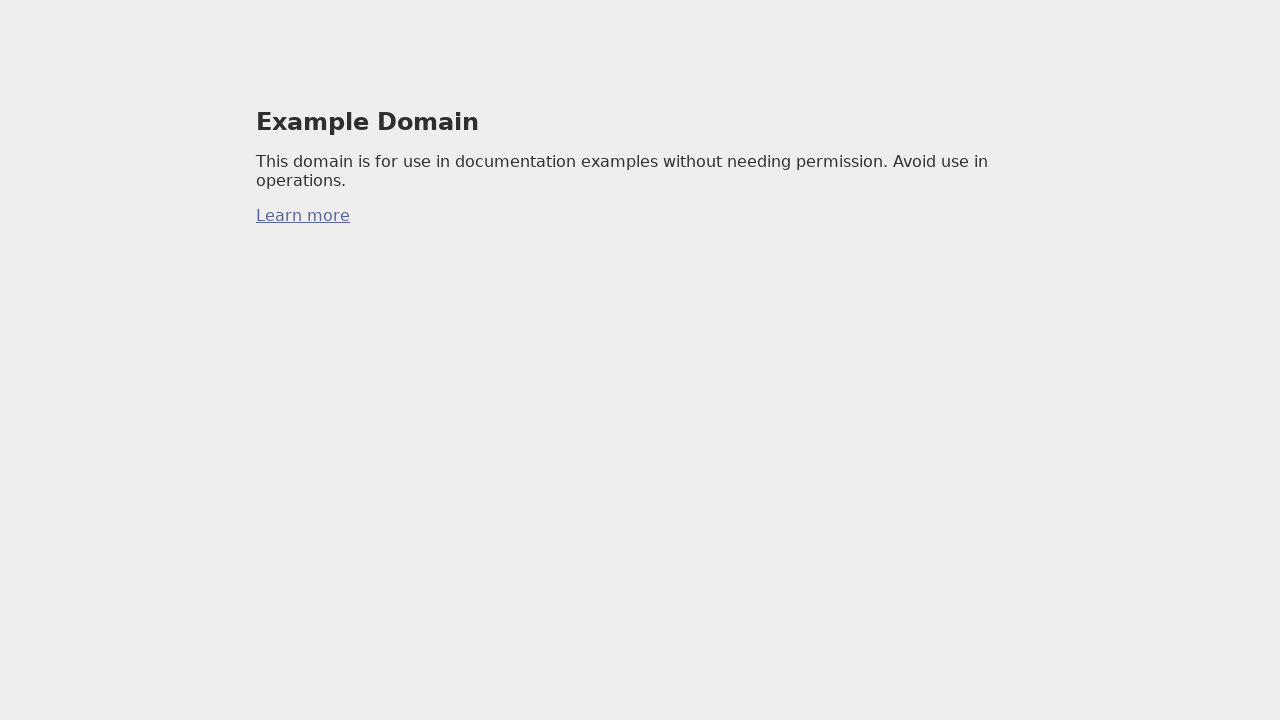

Pressed Tab to navigate forward (iteration 3 of 5)
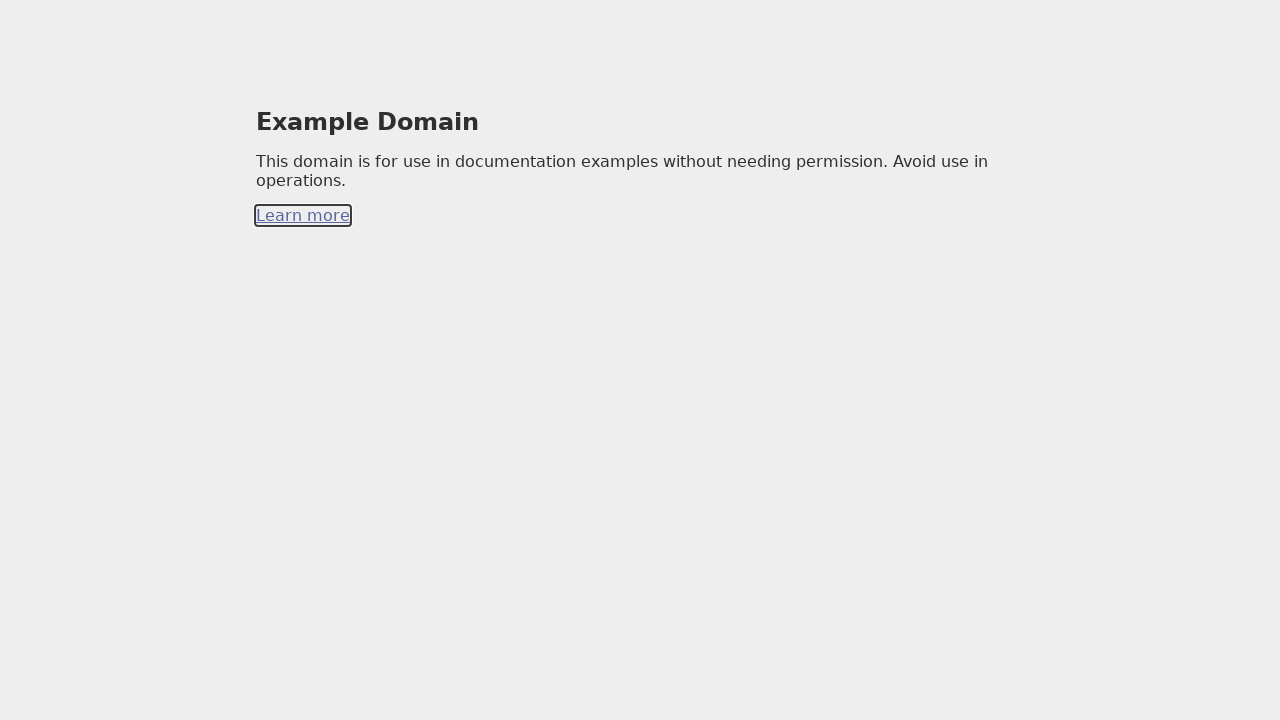

Pressed Tab to navigate forward (iteration 4 of 5)
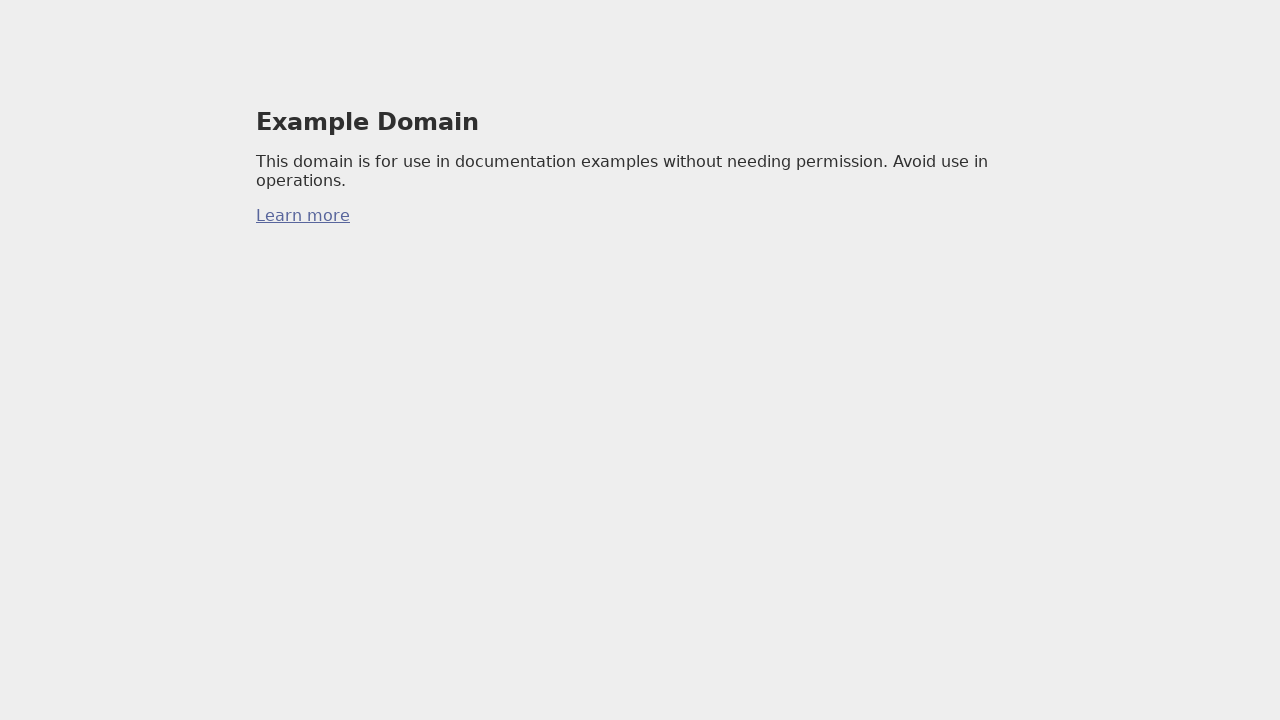

Pressed Tab to navigate forward (iteration 5 of 5)
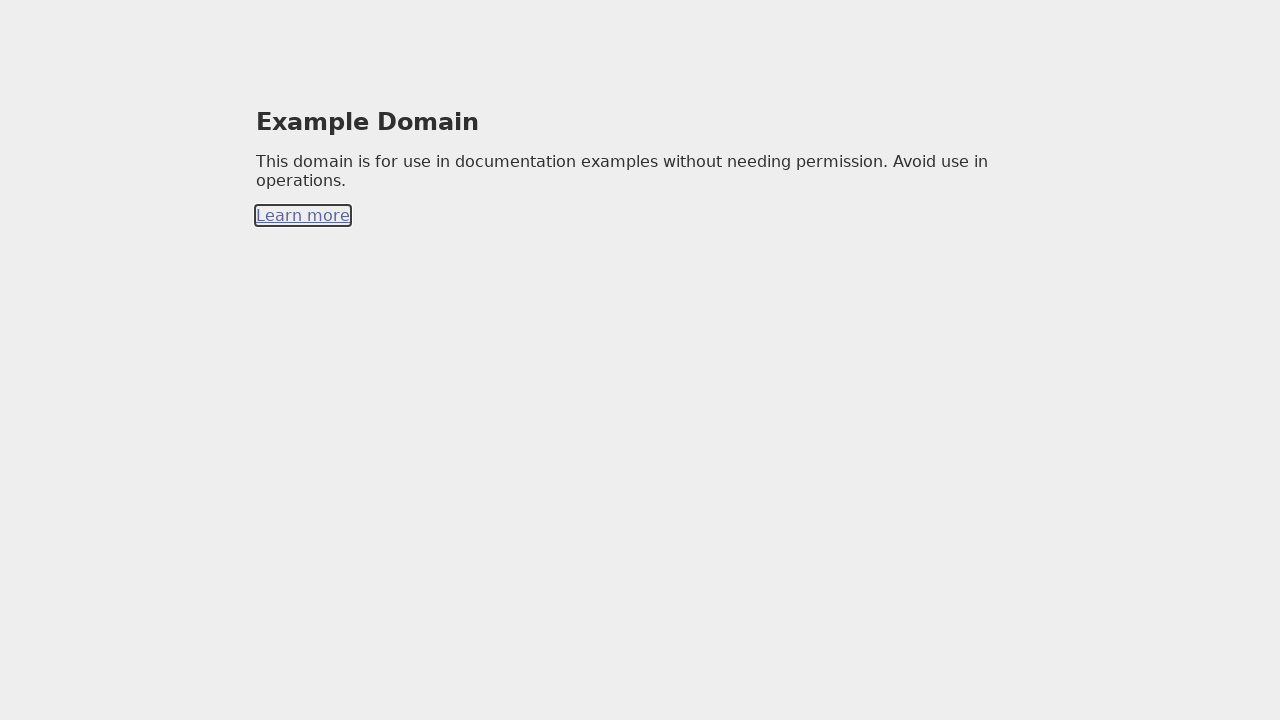

Pressed Shift+Tab to navigate backward
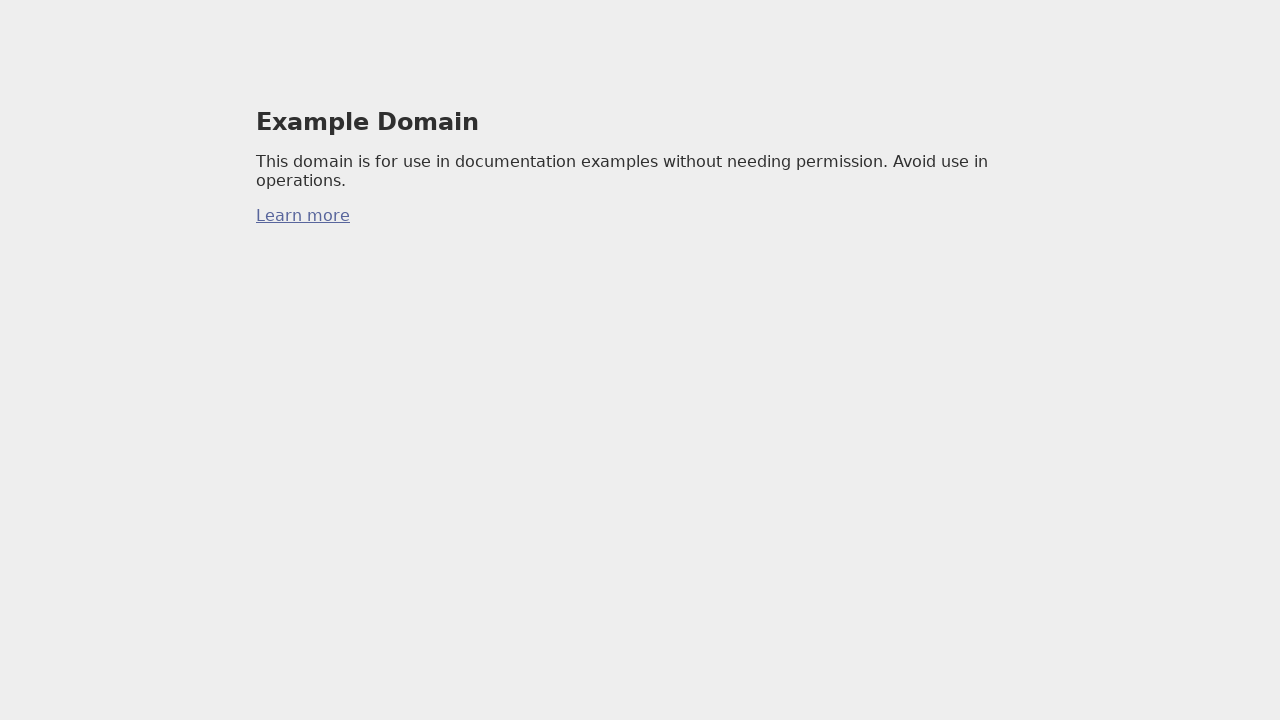

Pressed Tab to navigate forward again
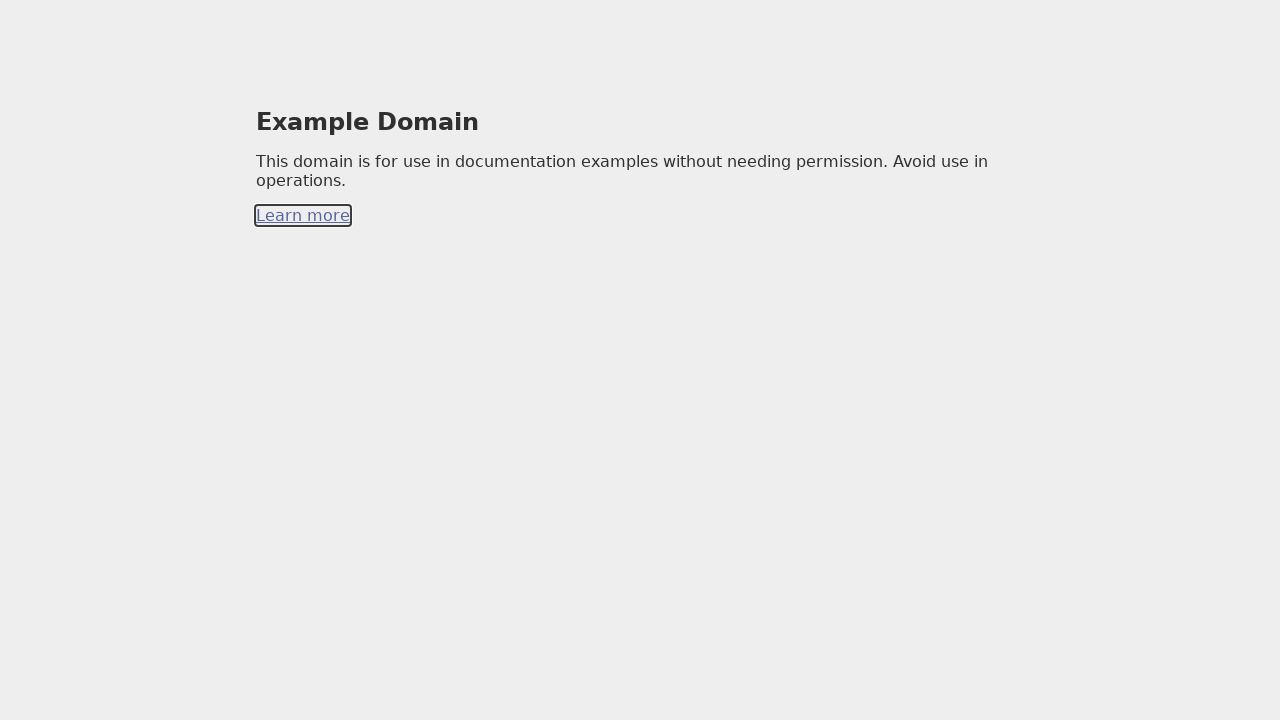

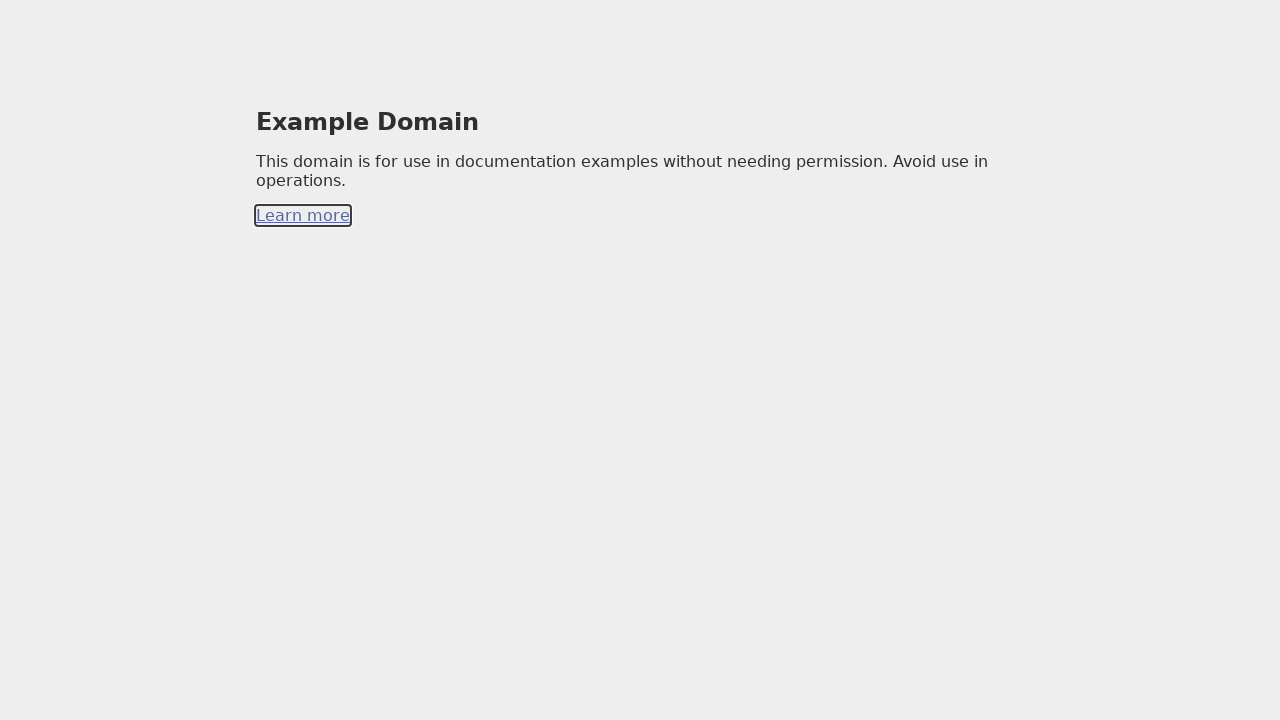